Tests mouse hover functionality by moving the mouse over an element

Starting URL: https://dgotlieb.github.io/Actions

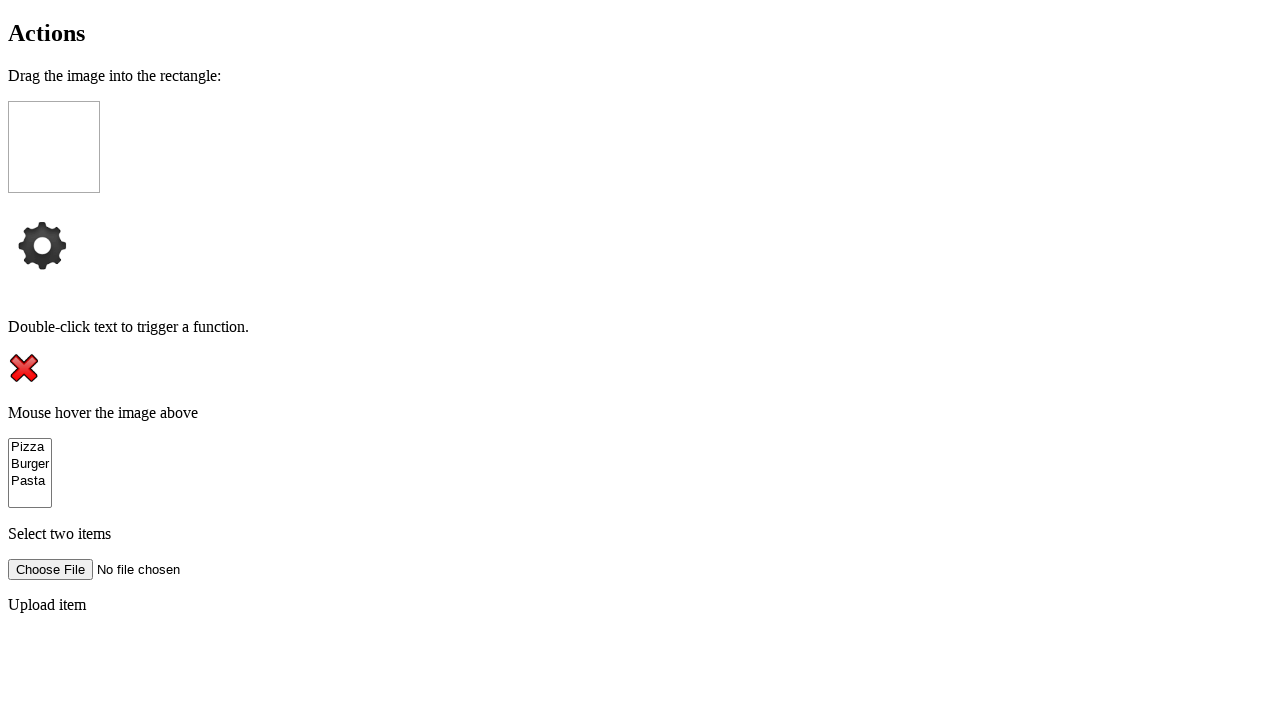

Hovered mouse over the close button element at (24, 368) on #close
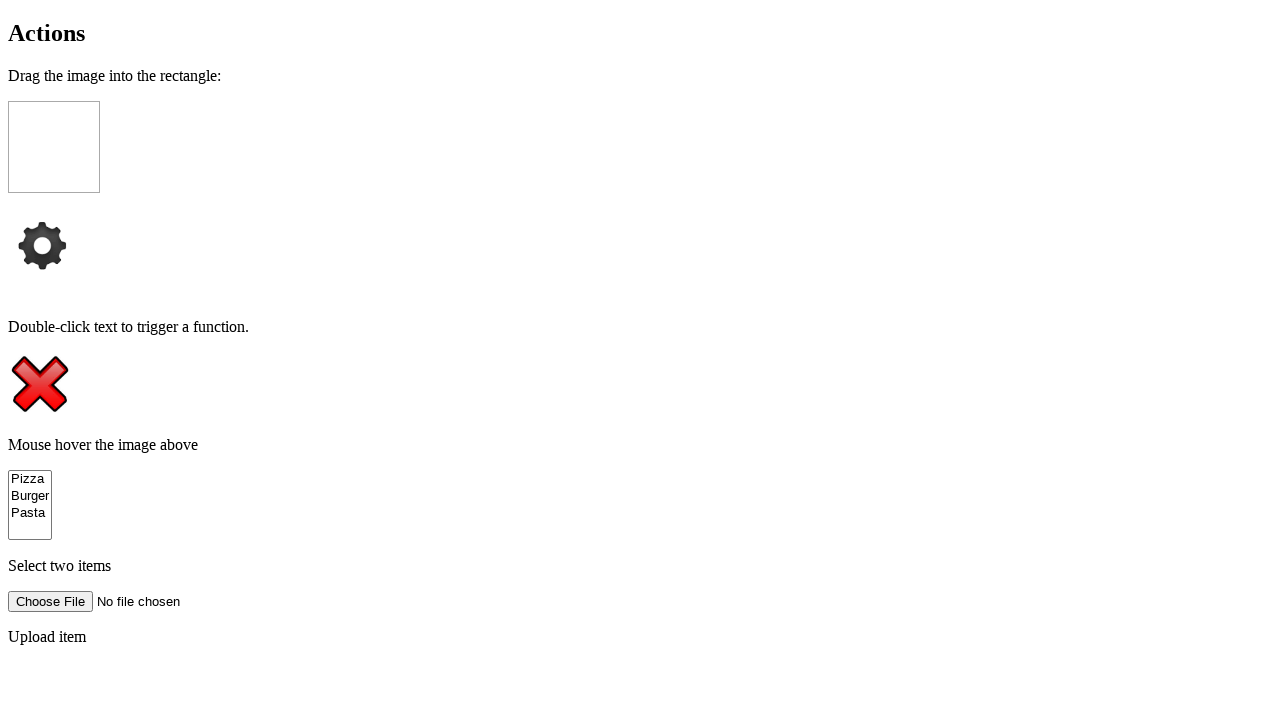

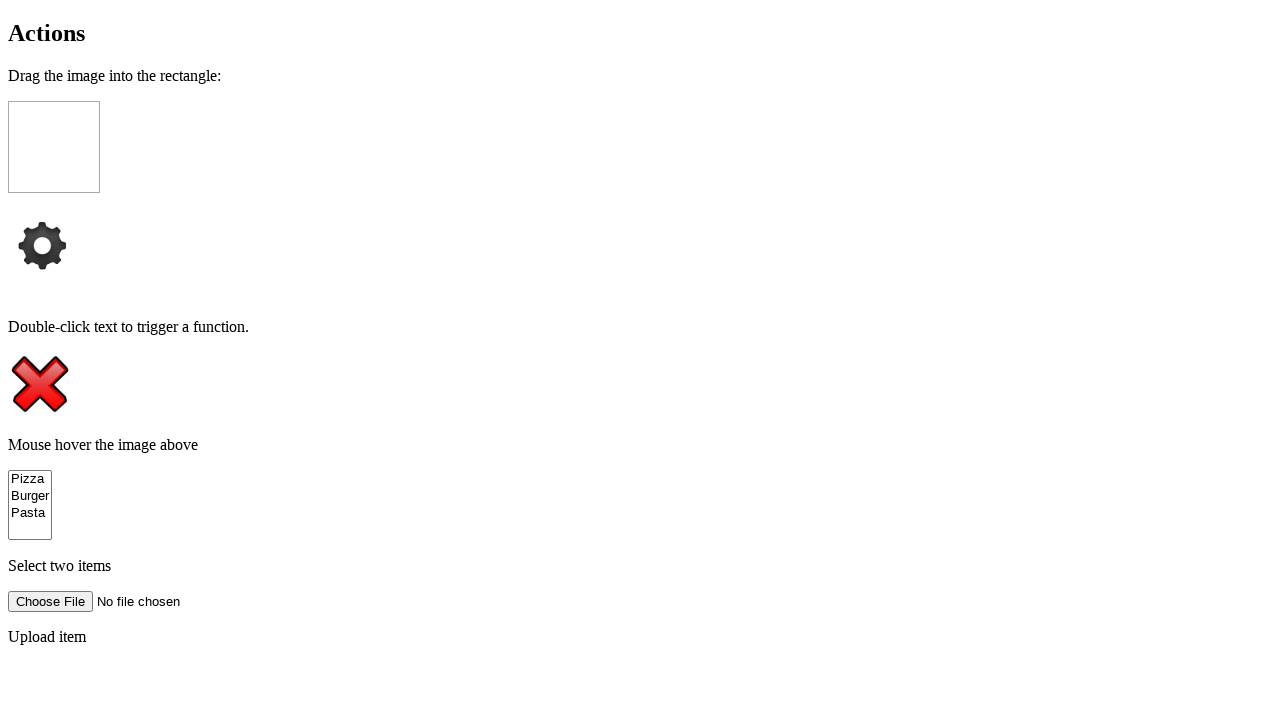